Tests multiple window handling by clicking a link that opens a new window, then switching between the original and new window to verify their titles using window handle indices.

Starting URL: https://the-internet.herokuapp.com/windows

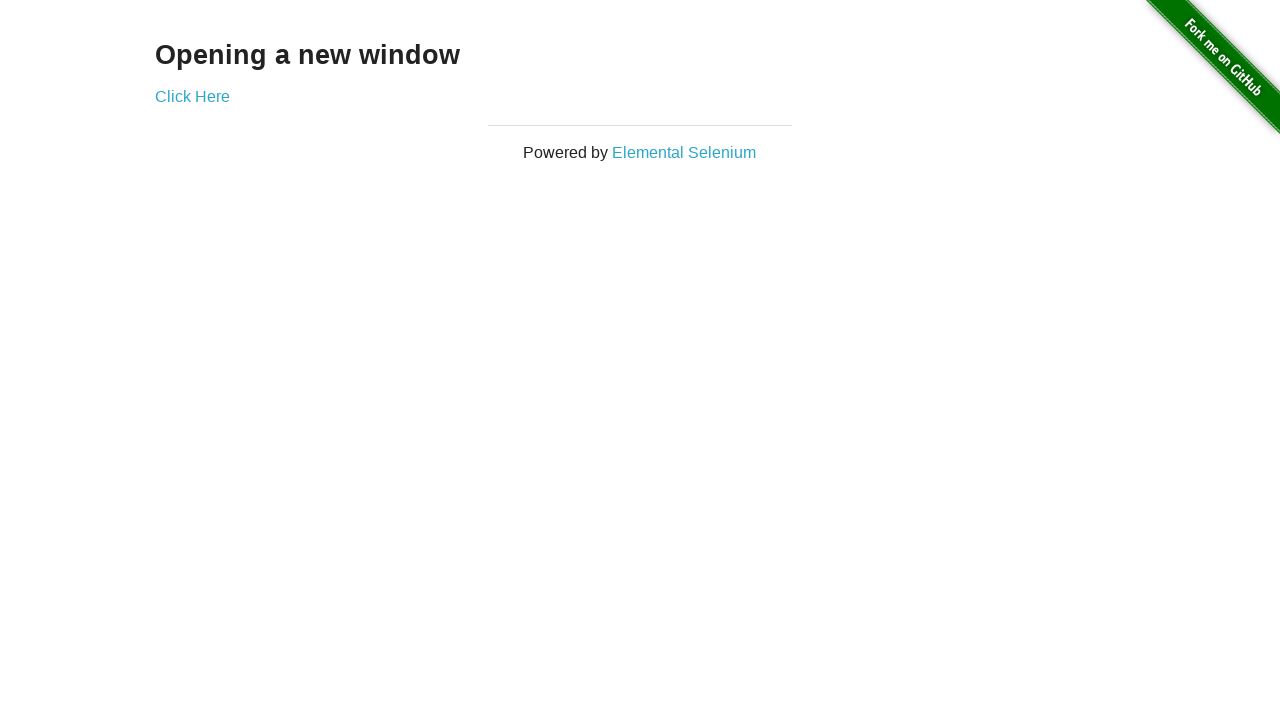

Clicked link to open new window at (192, 96) on .example a
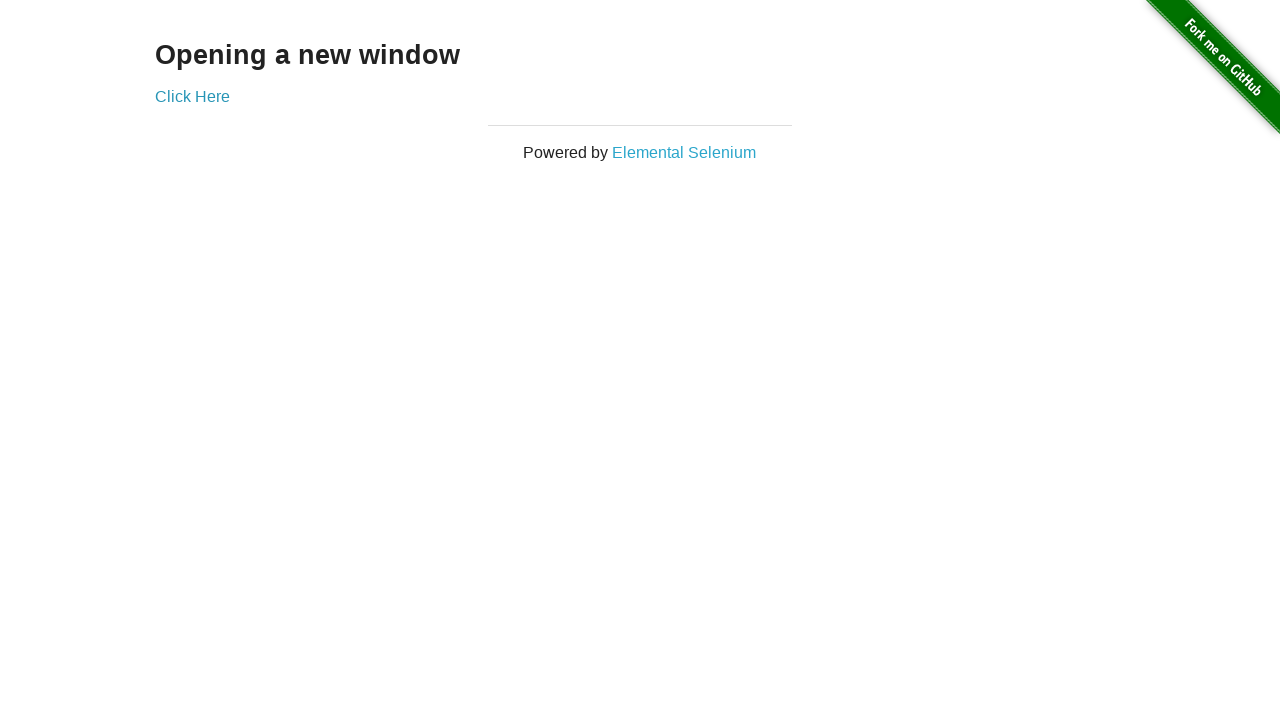

Captured new page window handle
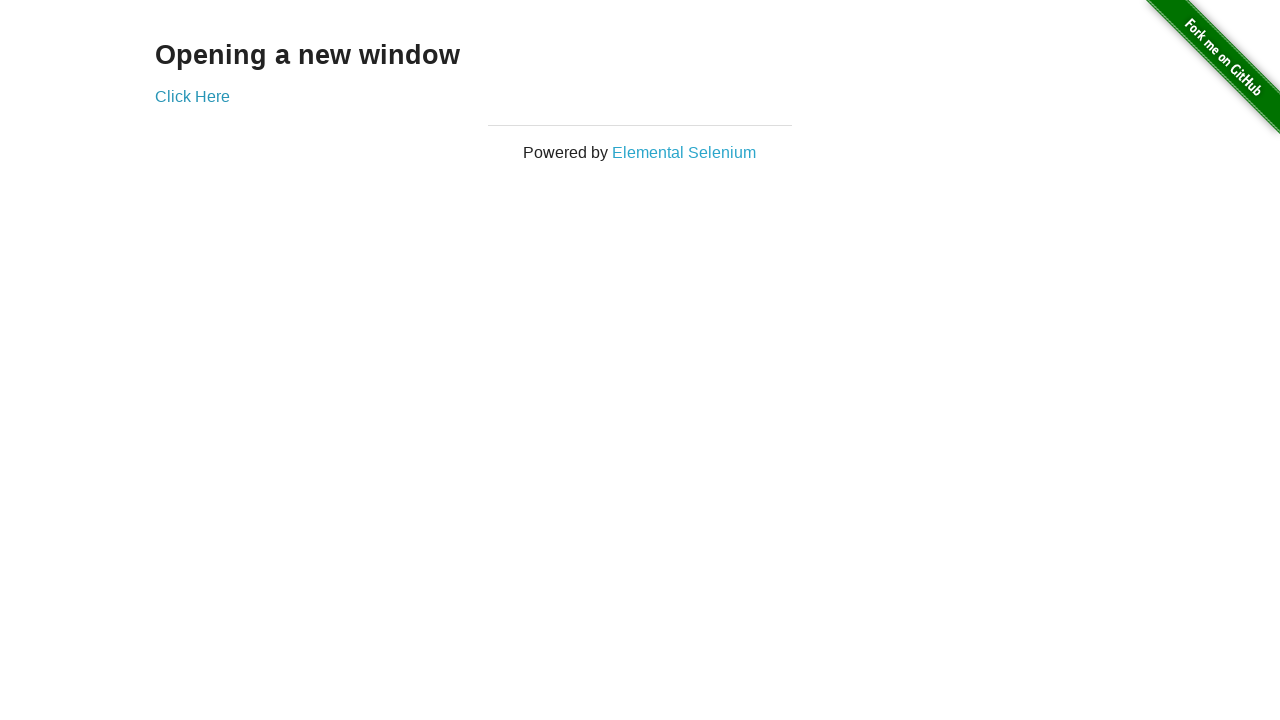

Verified original window title is 'The Internet'
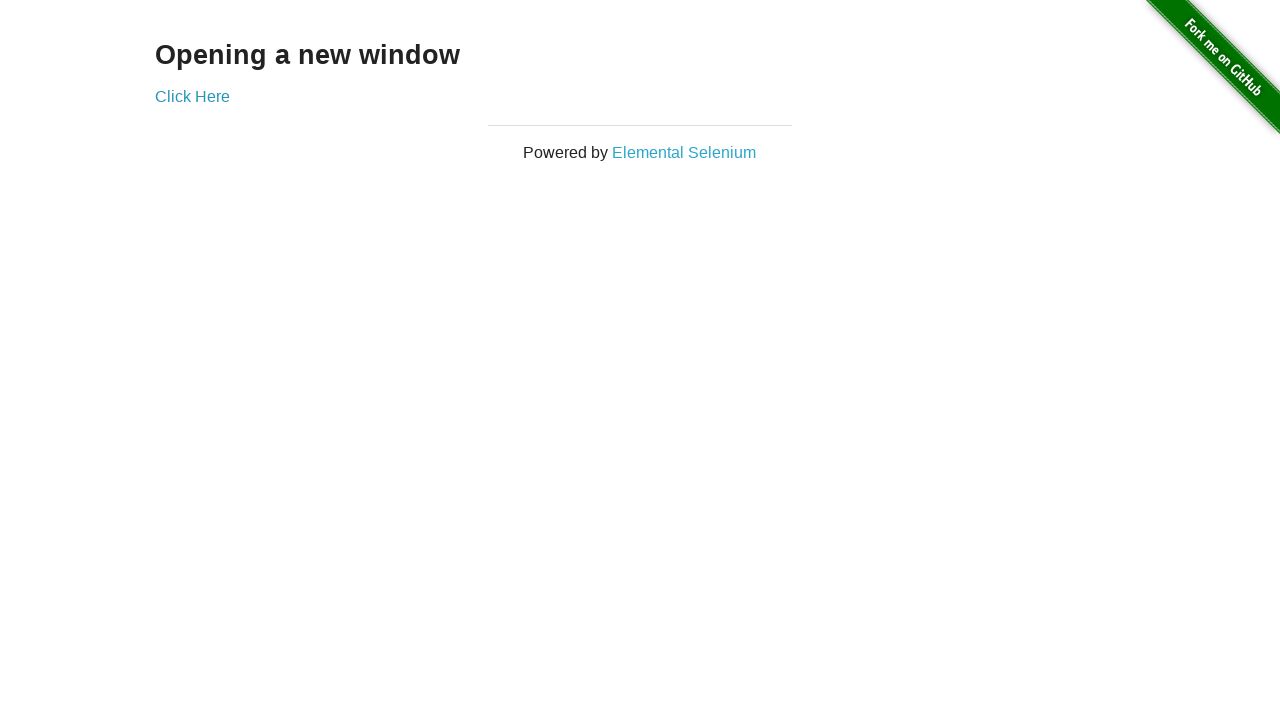

New page loaded and ready
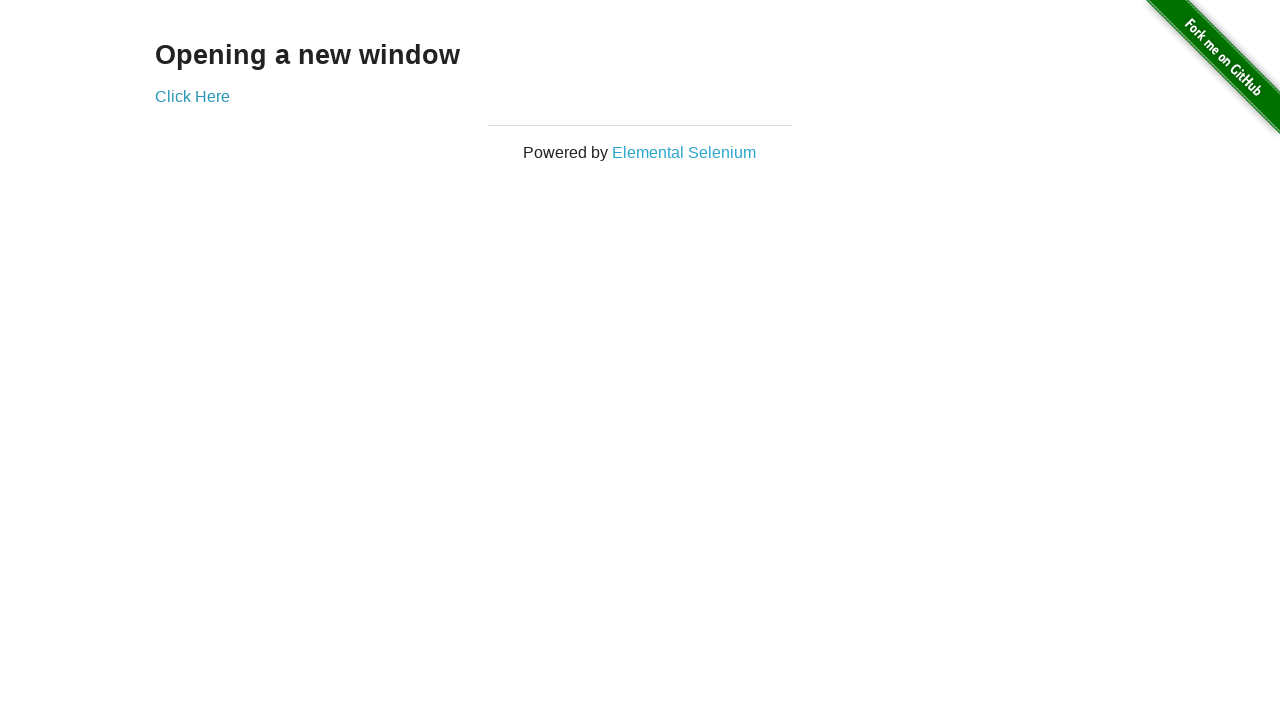

Verified new window title is 'New Window'
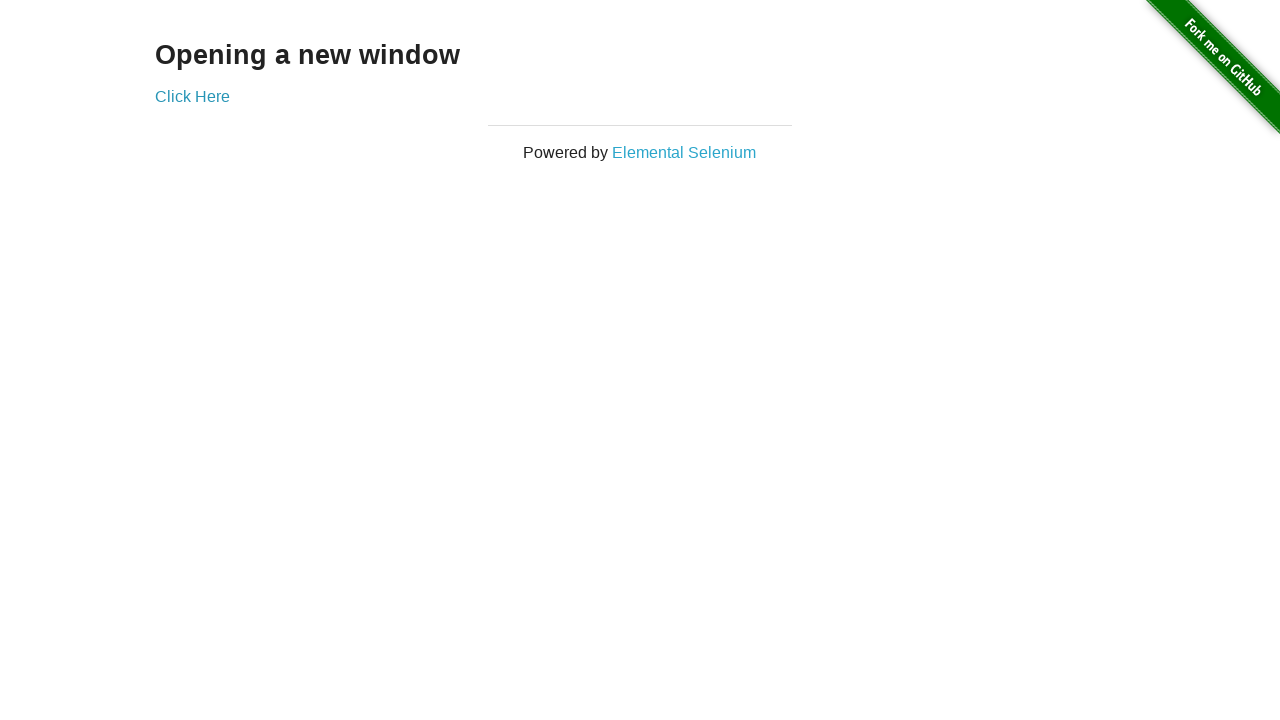

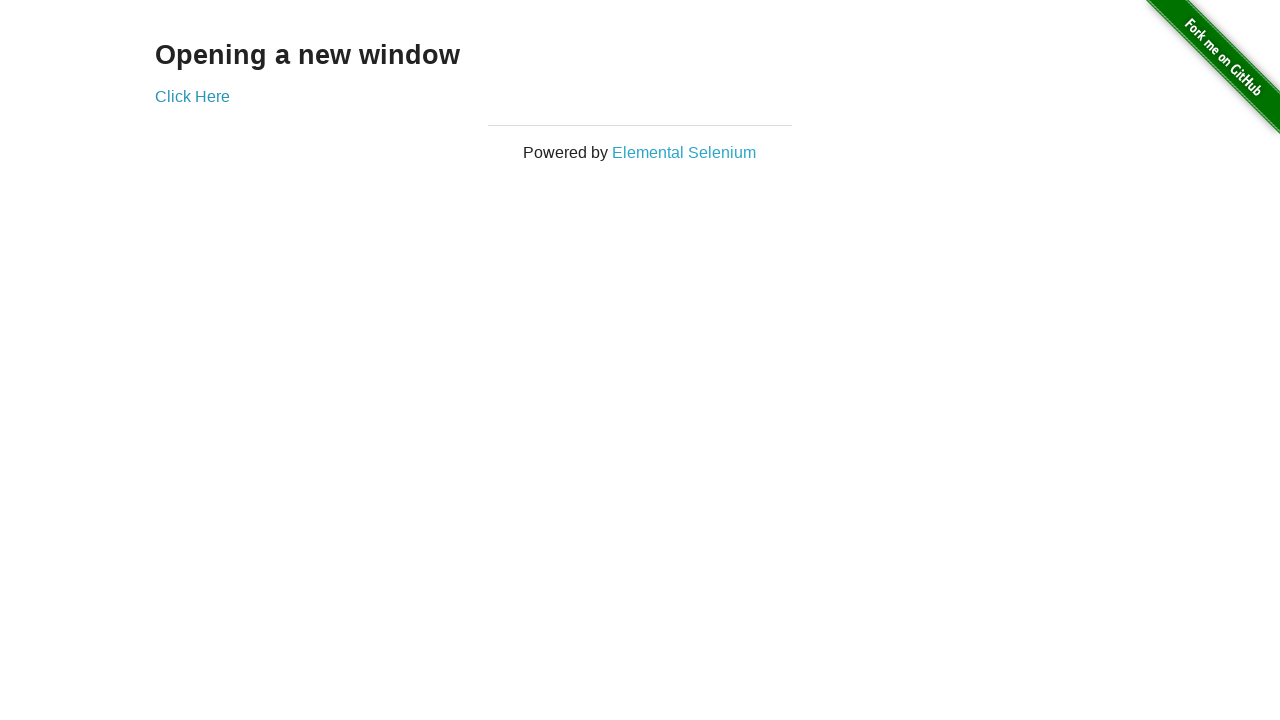